Tests state dropdown selection functionality by selecting different states using various methods and verifying the final selection

Starting URL: https://practice.cydeo.com/dropdown

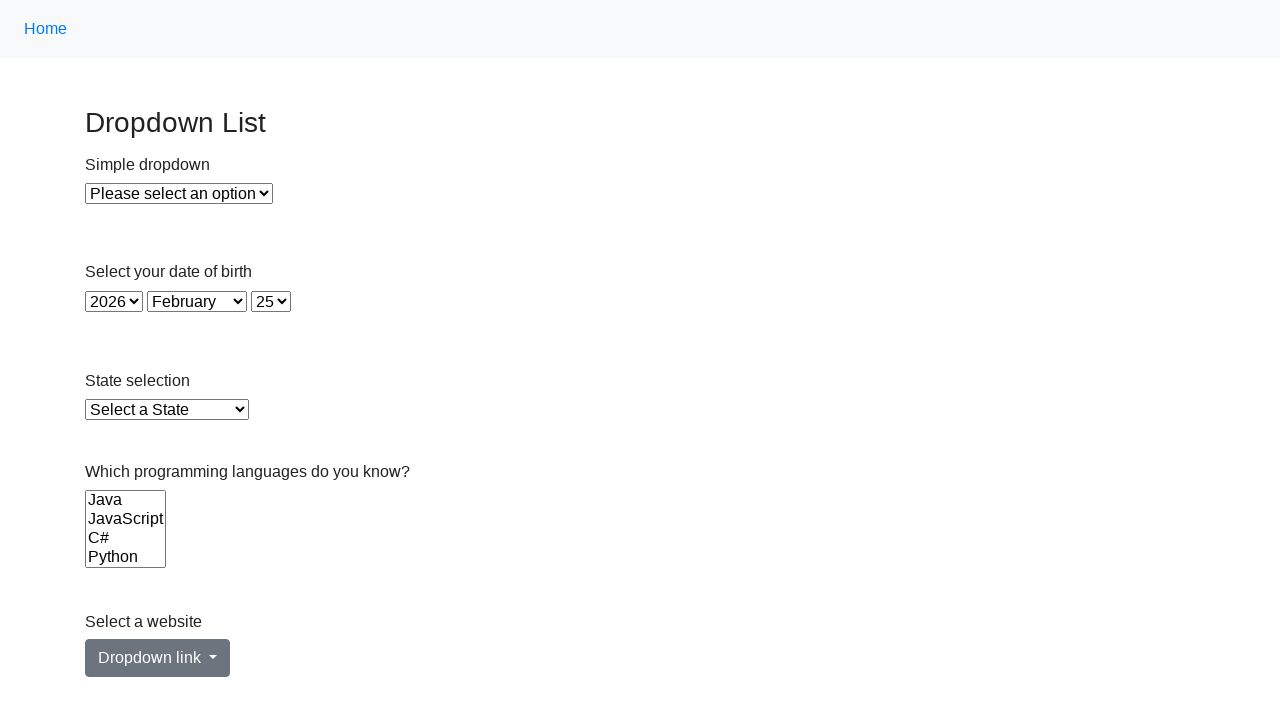

Selected Illinois from state dropdown using value attribute 'IL' on select#state
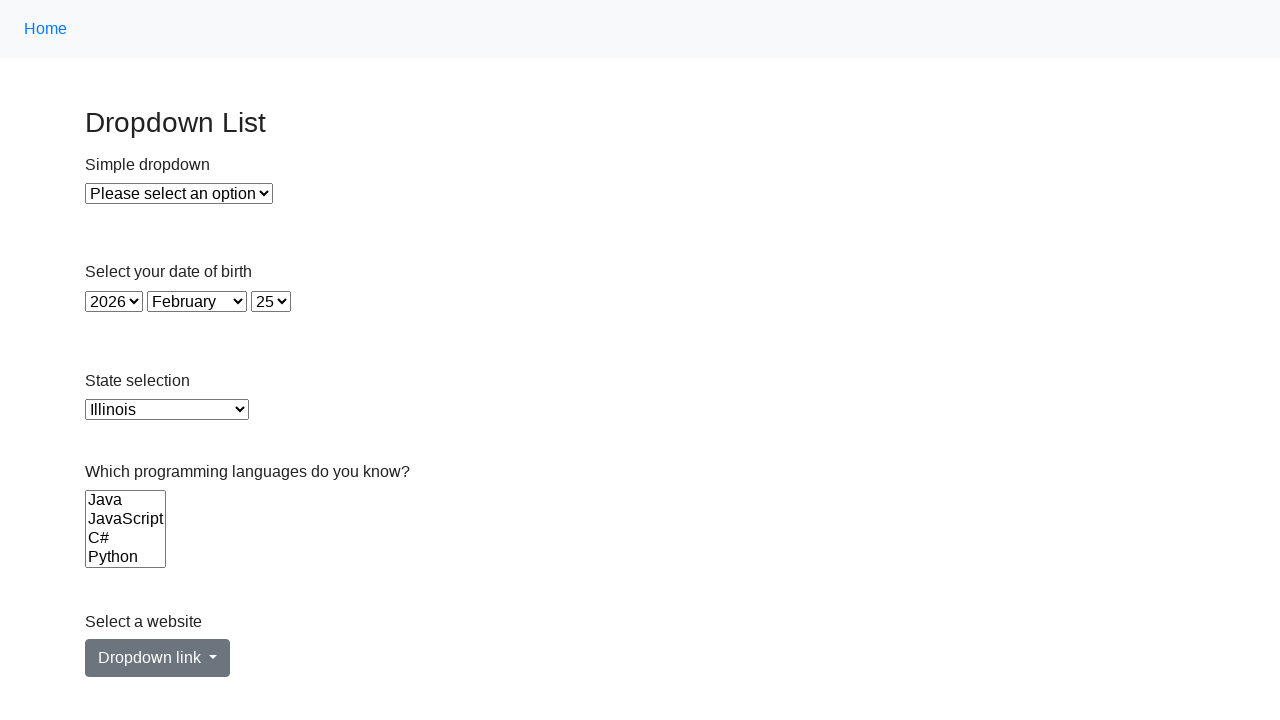

Waited 500ms for visual feedback after selecting Illinois
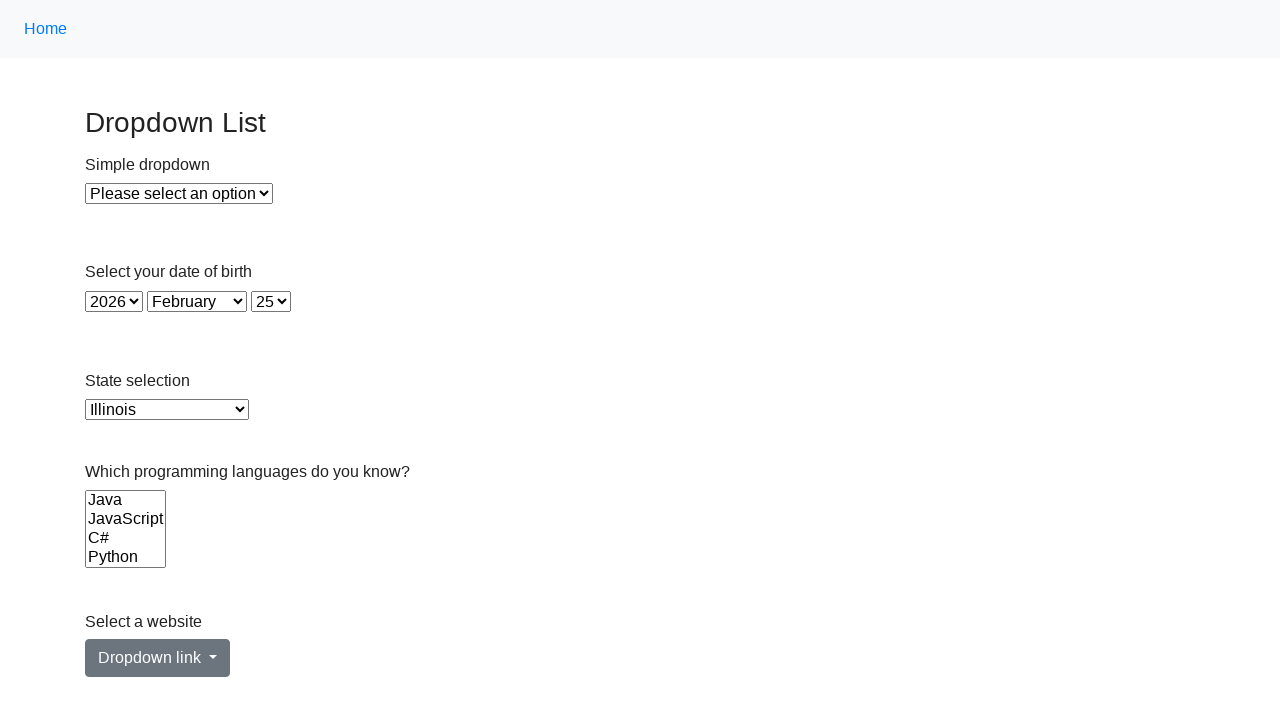

Selected Virginia from state dropdown using visible text on select#state
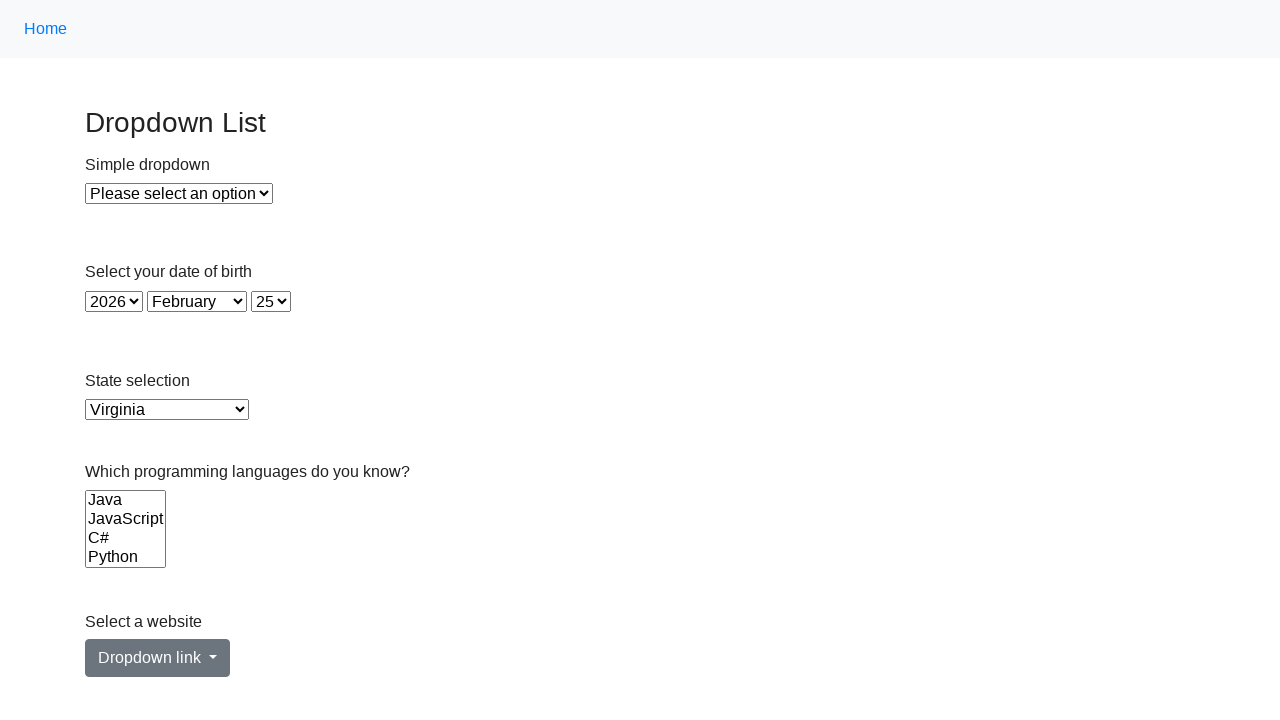

Waited 500ms for visual feedback after selecting Virginia
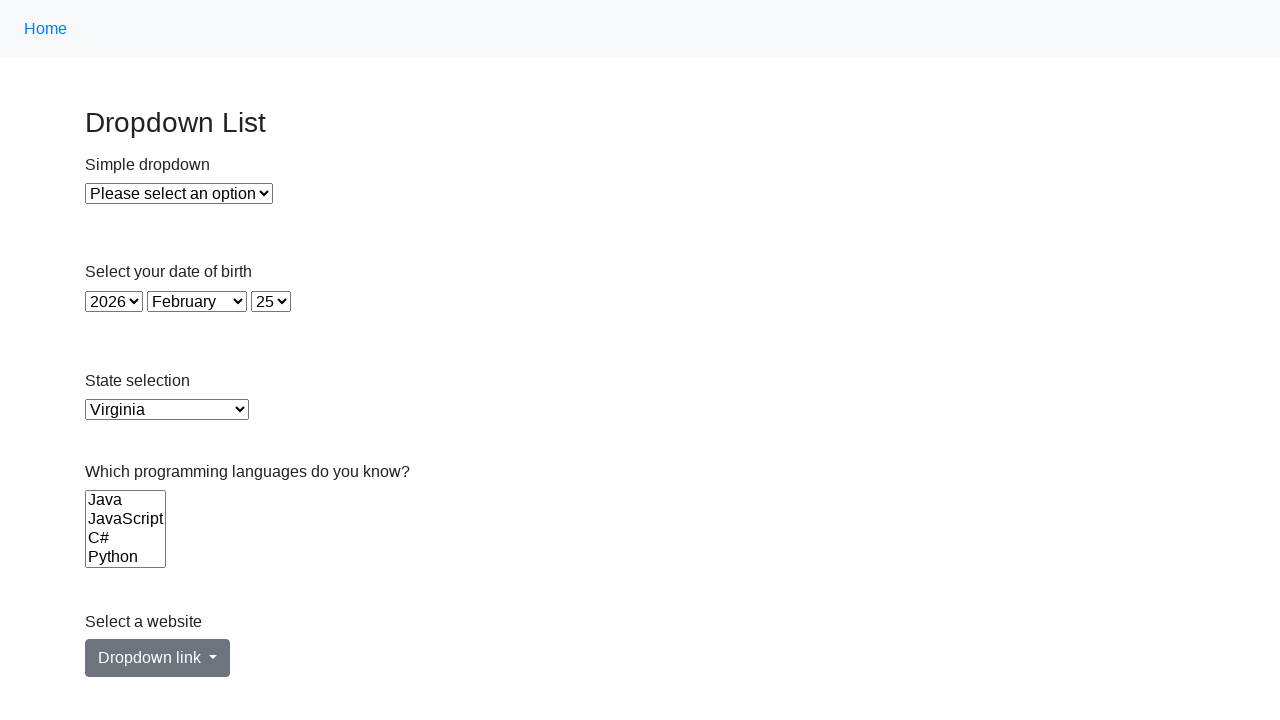

Selected California from state dropdown using visible text on select#state
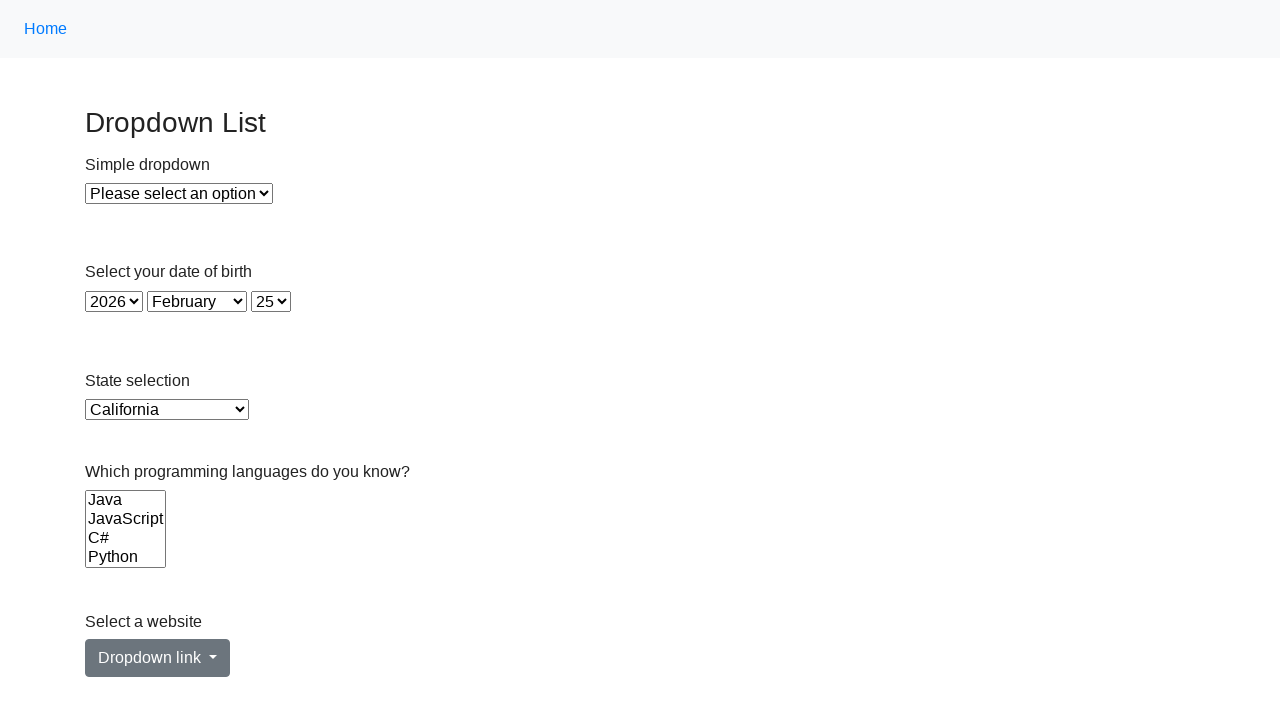

Waited 500ms for visual feedback after selecting California
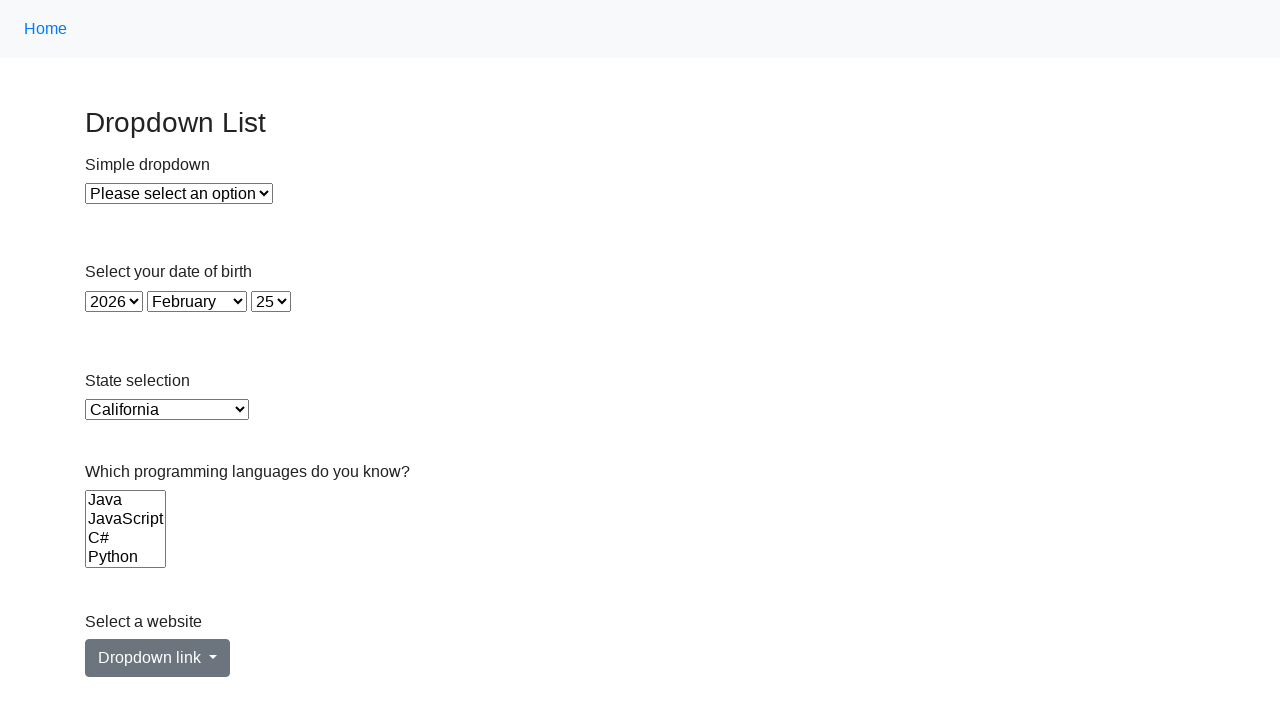

Retrieved selected option text to verify California is selected
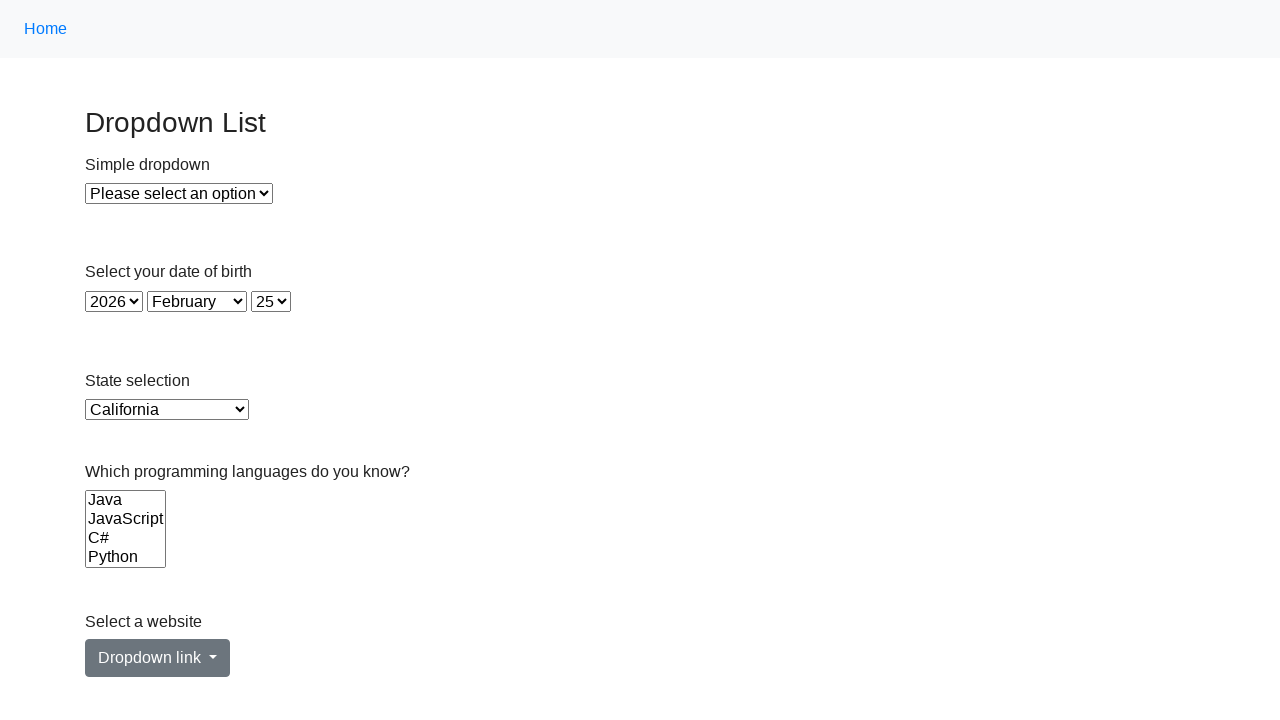

Verified that California is the currently selected state
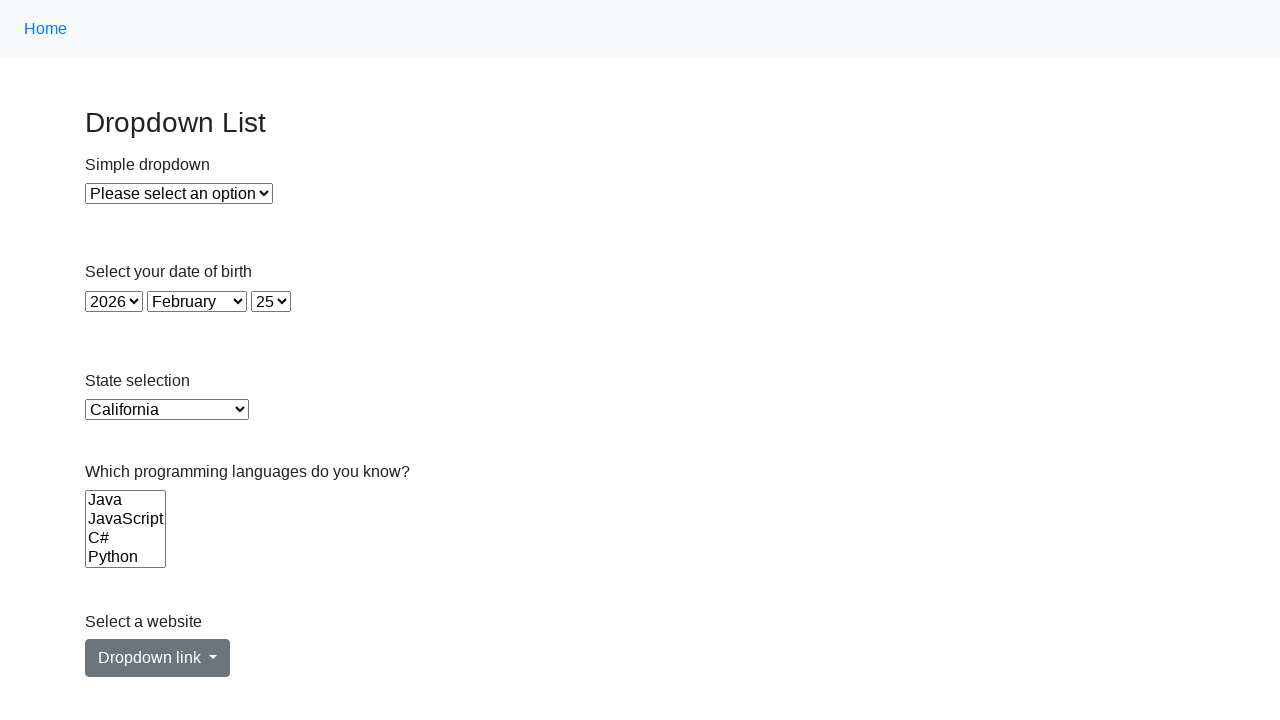

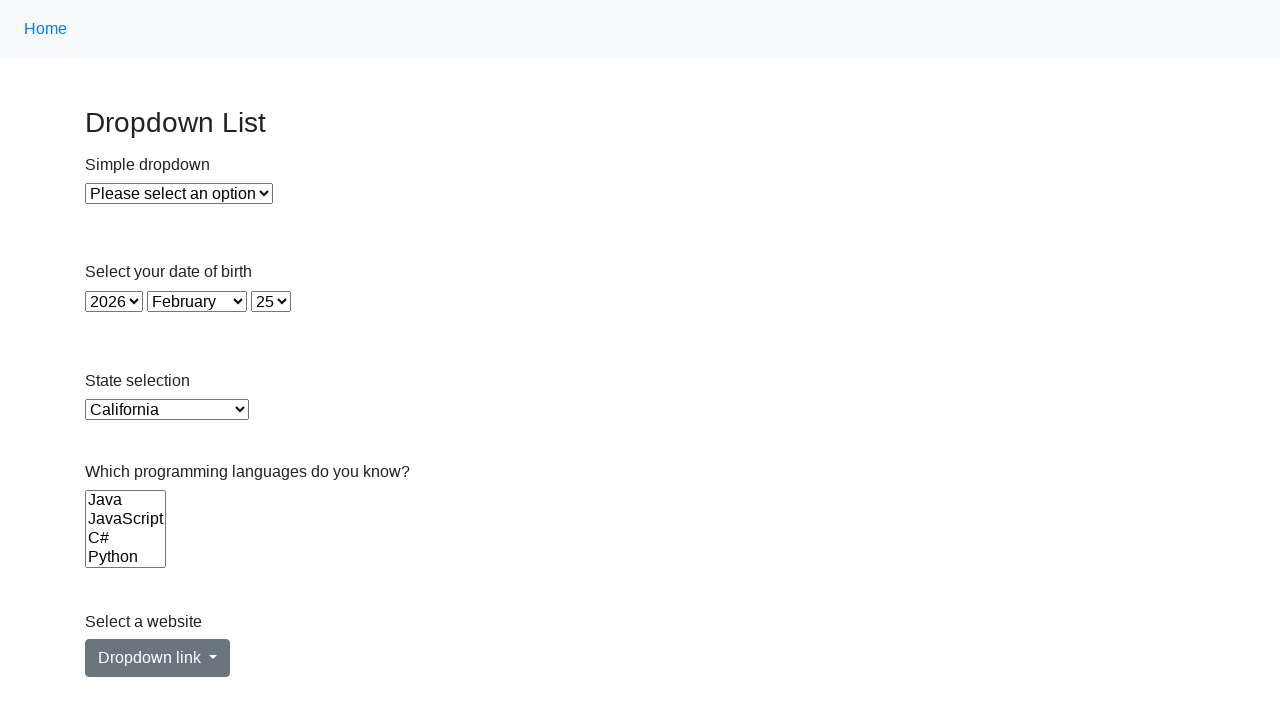